Tests checkbox functionality by clicking on three checkboxes using CSS selectors and verifying each becomes selected

Starting URL: https://formy-project.herokuapp.com/checkbox

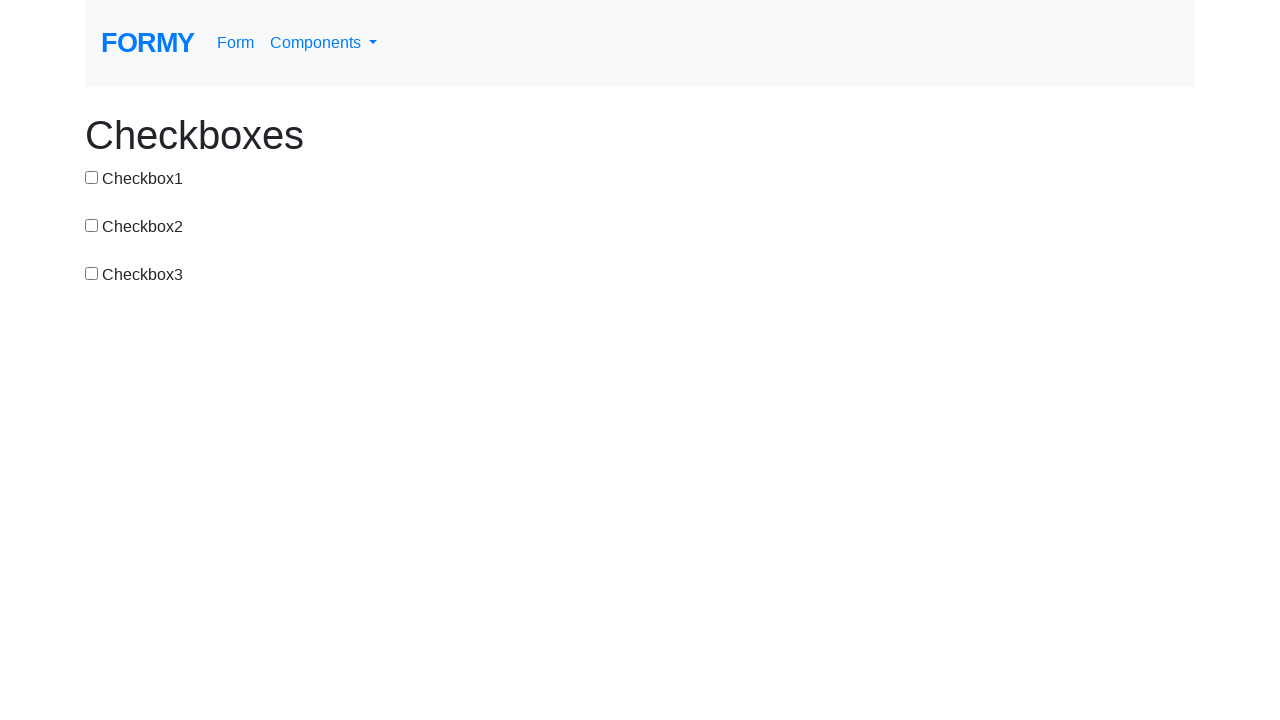

Located checkbox 1 using CSS selector
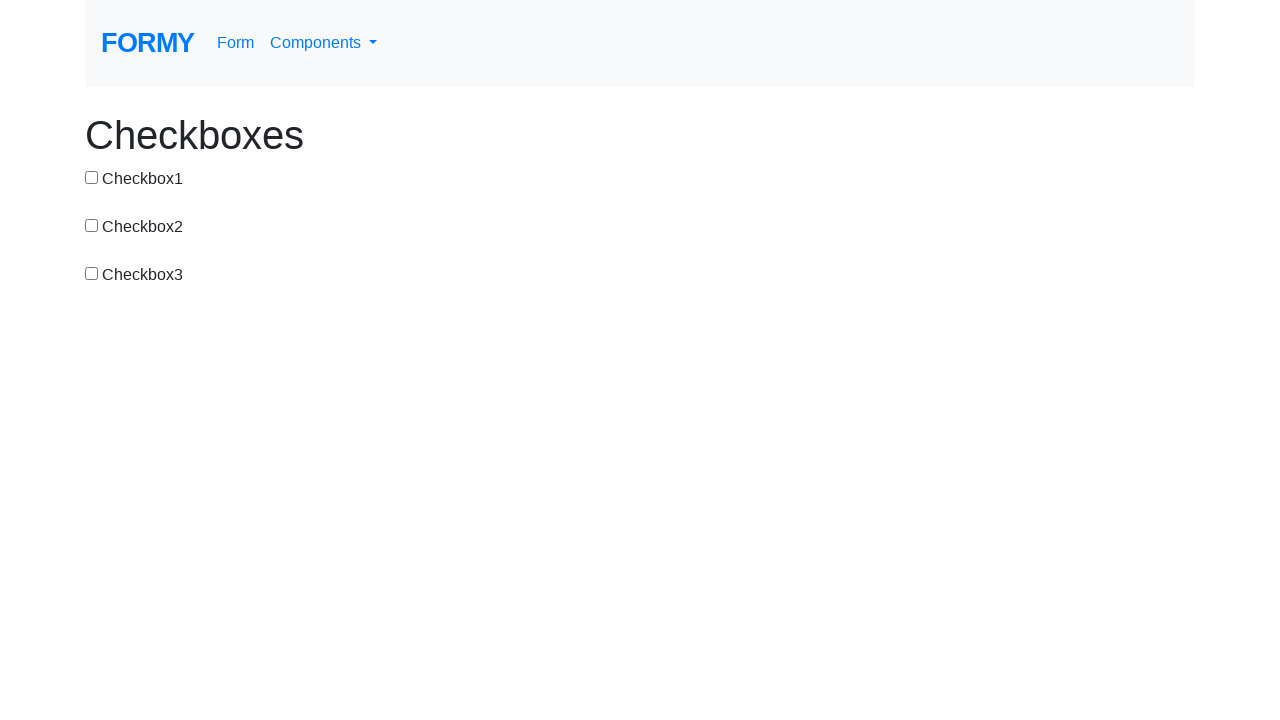

Clicked checkbox 1 at (92, 177) on input[value='checkbox-1']
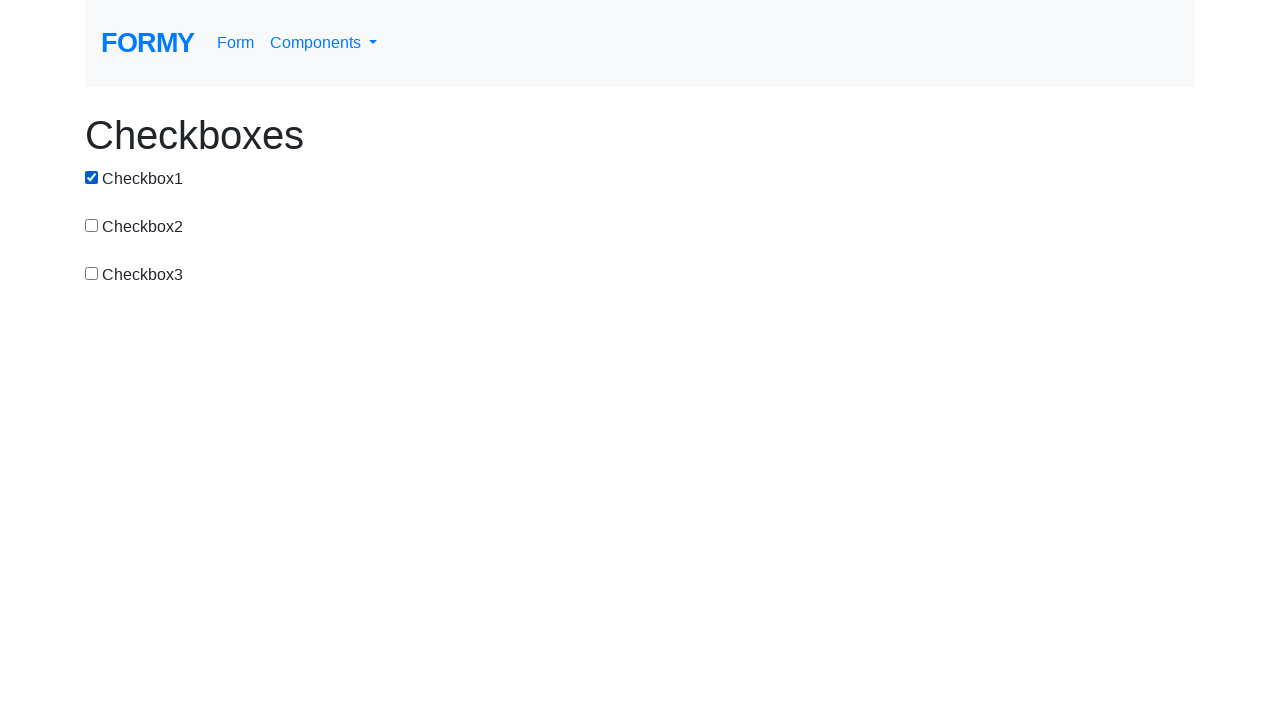

Verified checkbox 1 is selected
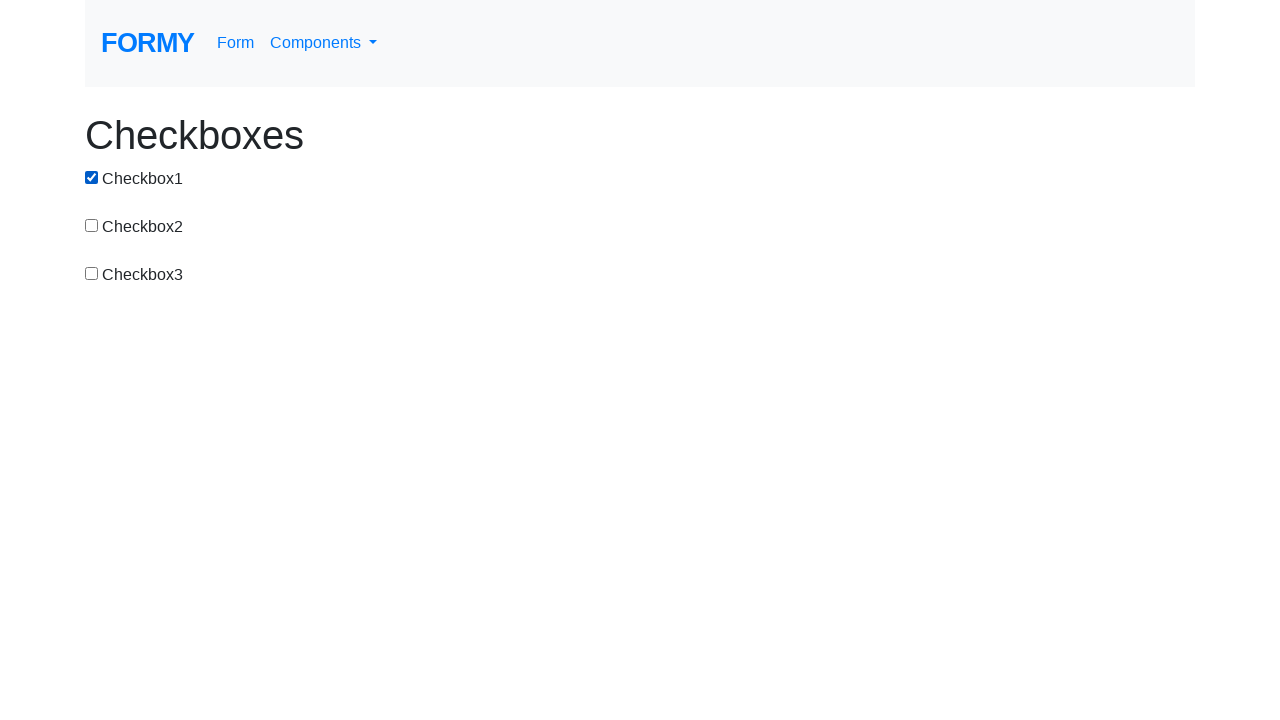

Located checkbox 2 using CSS selector
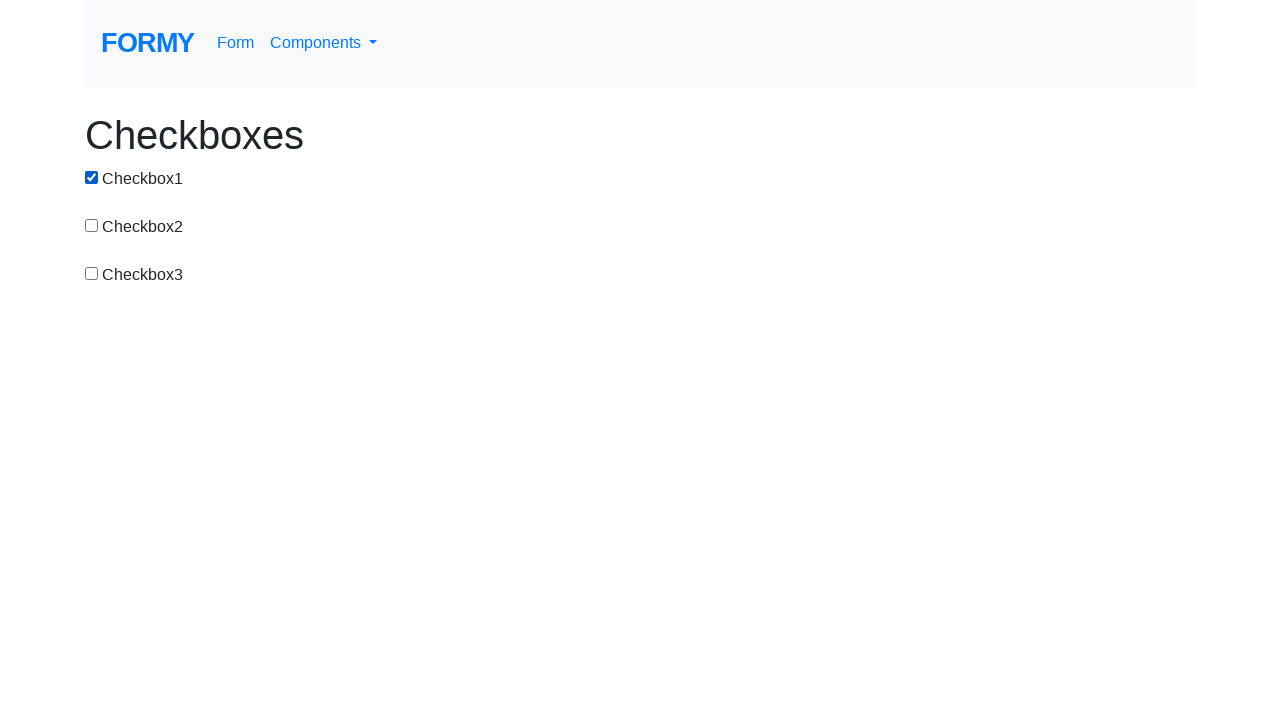

Clicked checkbox 2 at (92, 225) on input[value='checkbox-2']
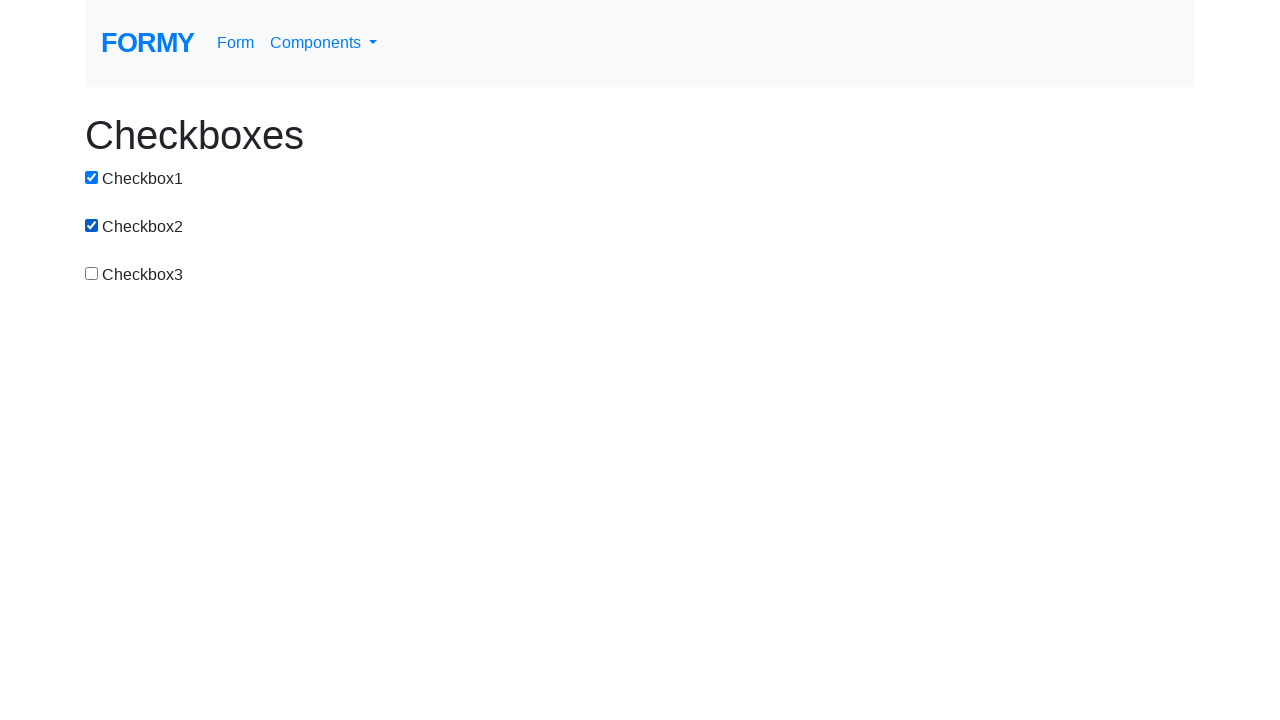

Verified checkbox 2 is selected
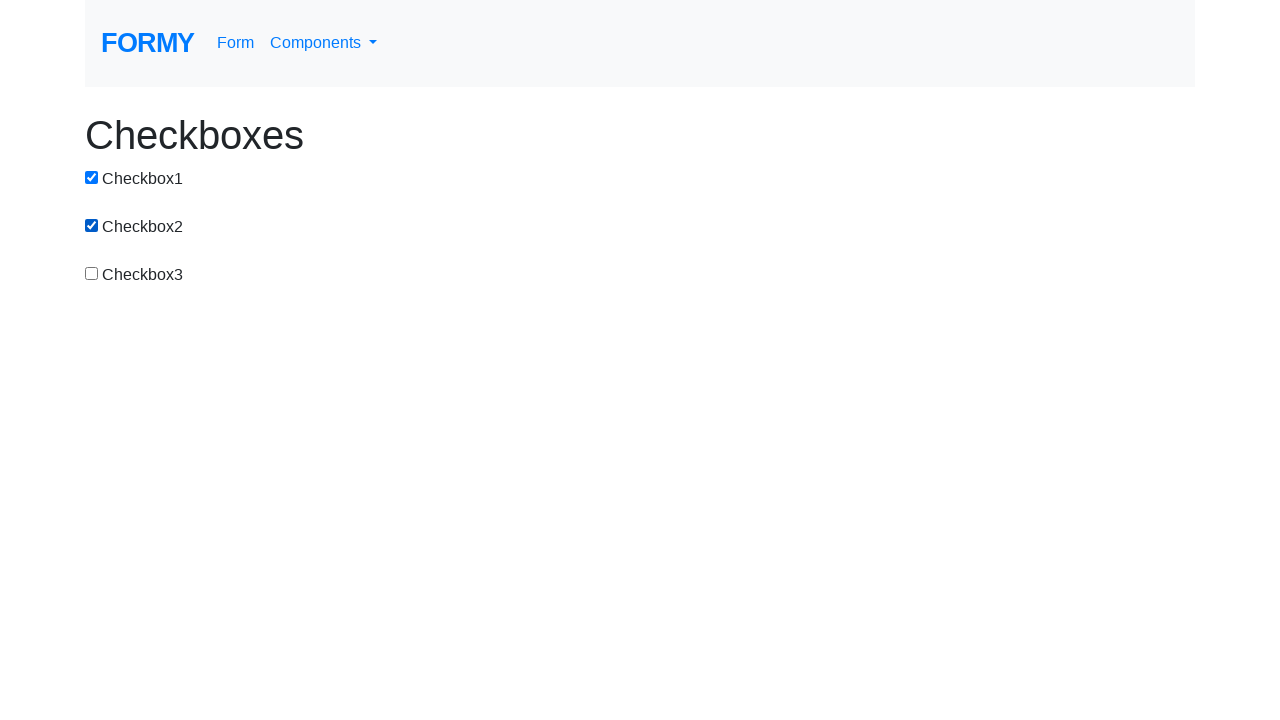

Located checkbox 3 using CSS selector
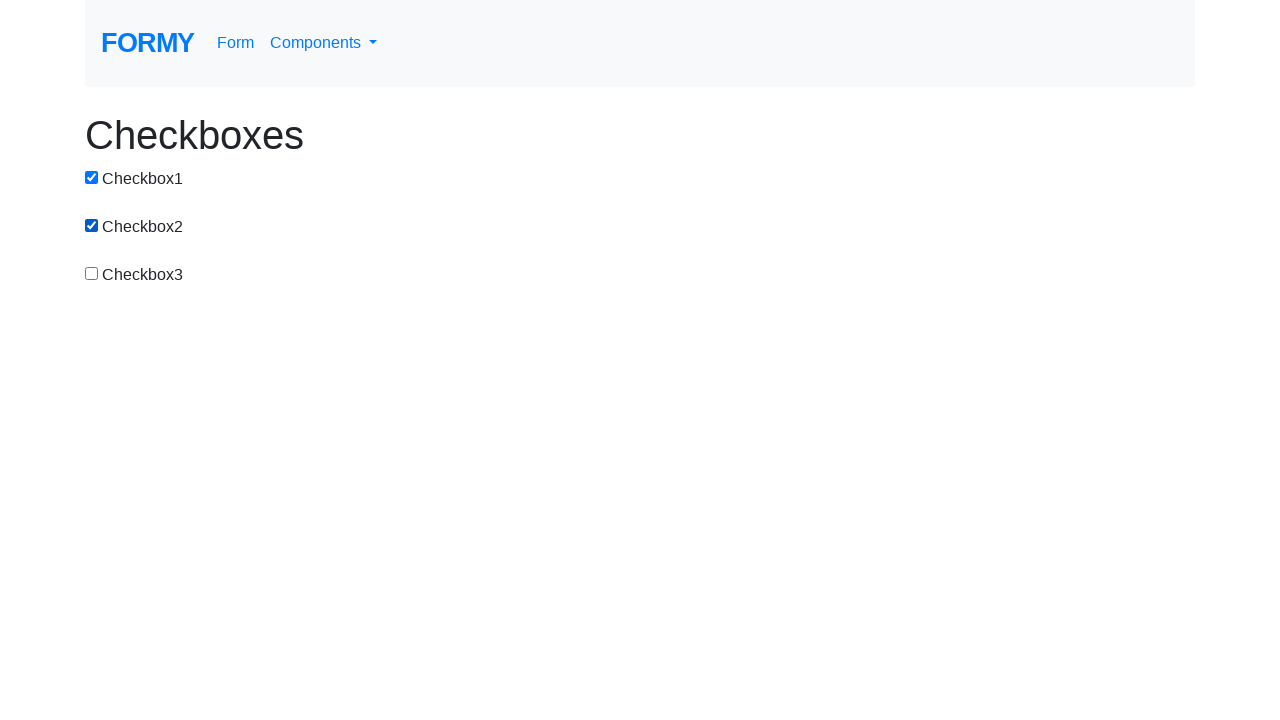

Clicked checkbox 3 at (92, 273) on input[value='checkbox-3']
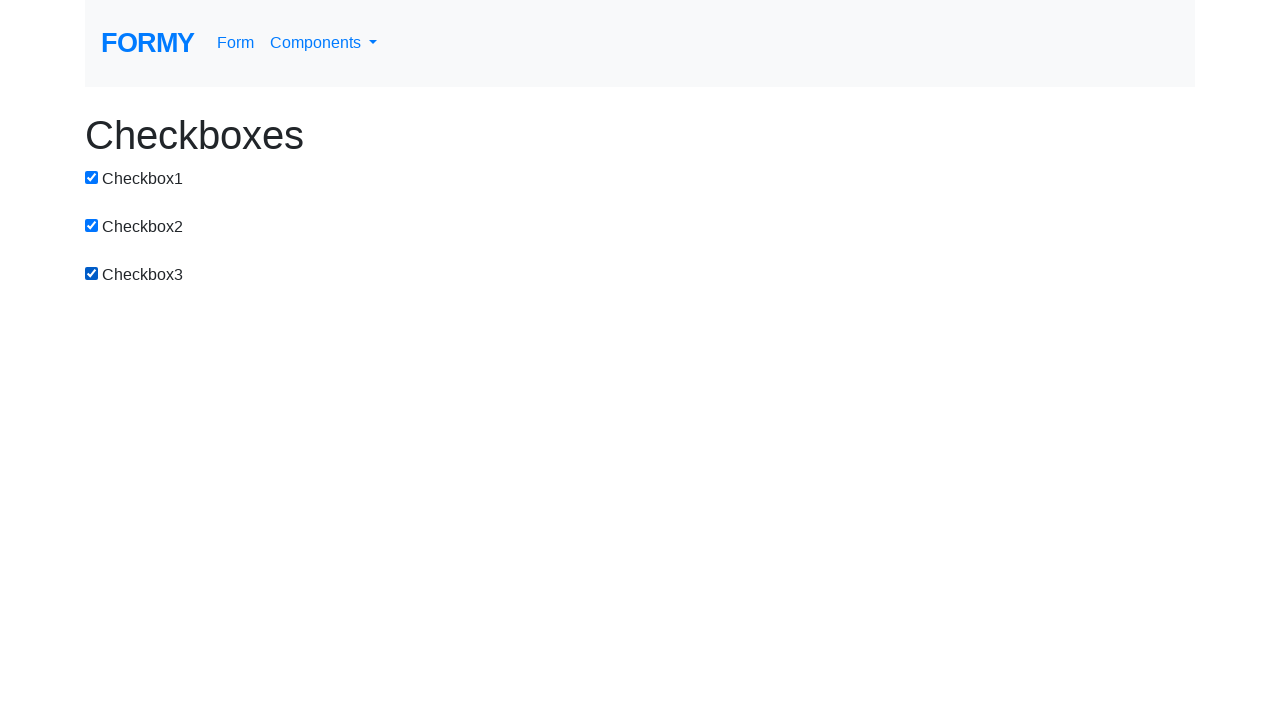

Verified checkbox 3 is selected
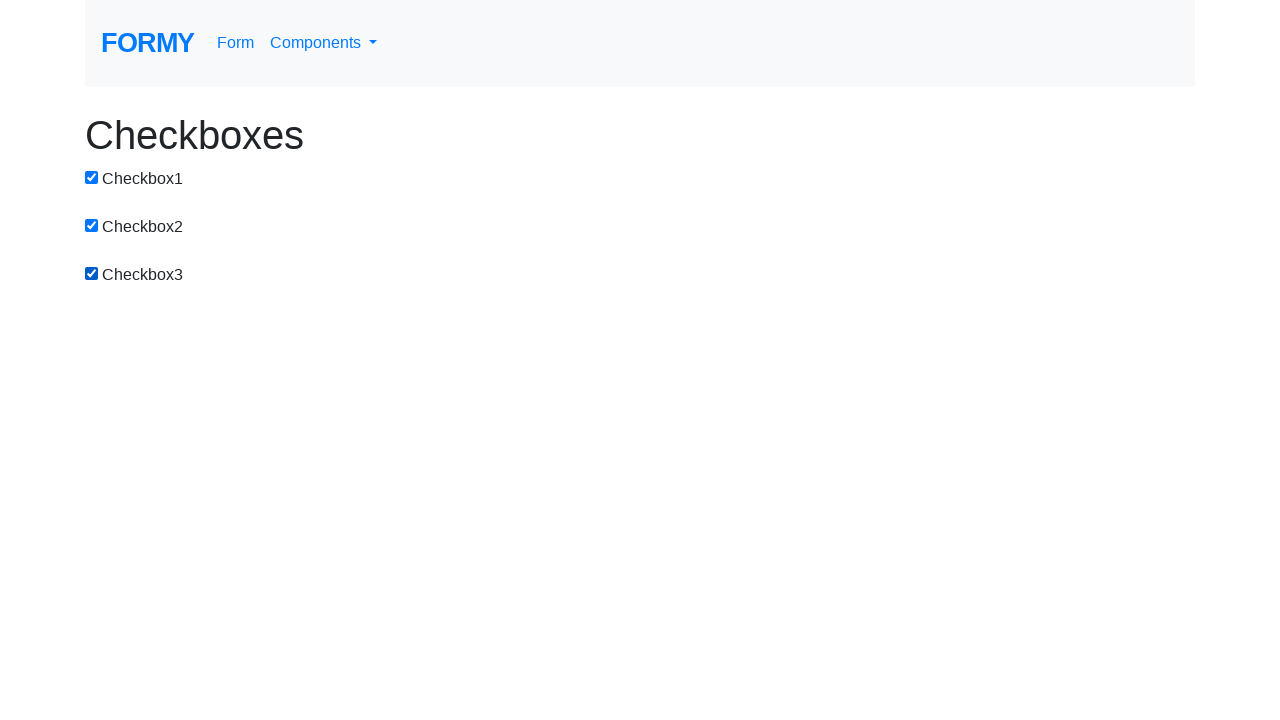

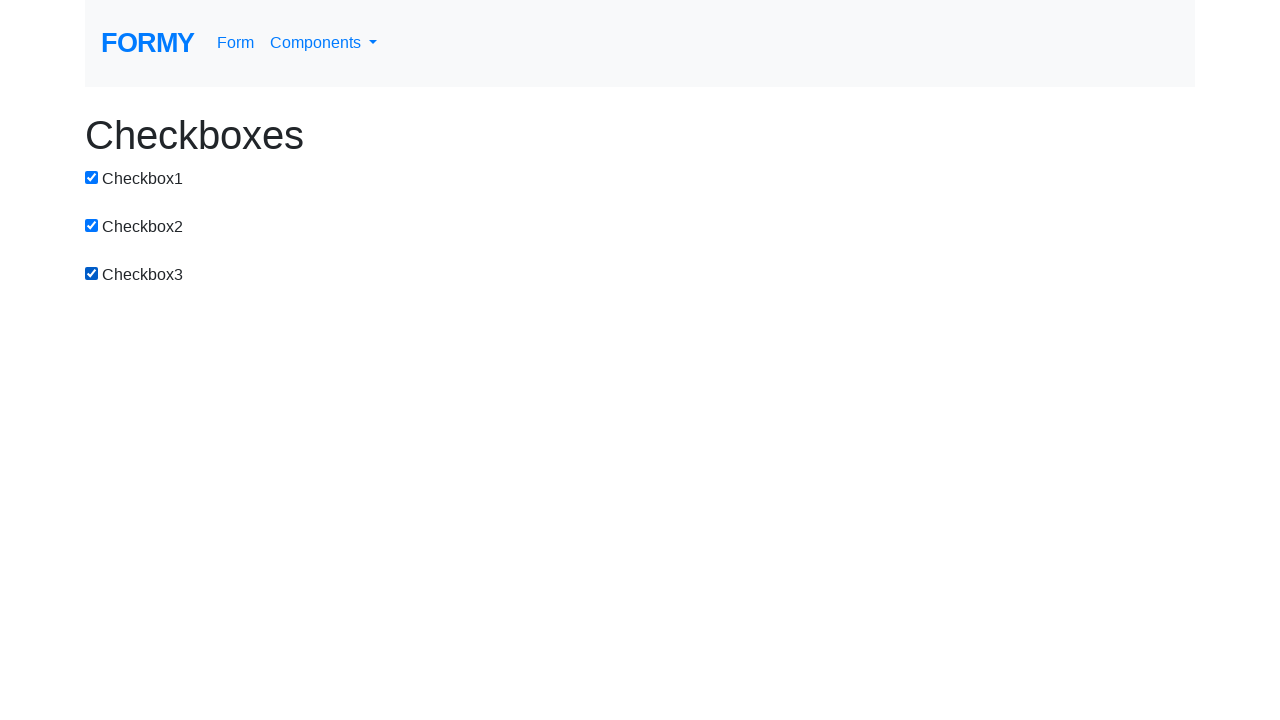